Tests product listing page navigation by waiting for products to load and clicking through pagination to navigate to the next page.

Starting URL: https://zj.zol.com.cn/proFilter/sub28_m_gnoPrice__k_1_1_1.html?&time=28

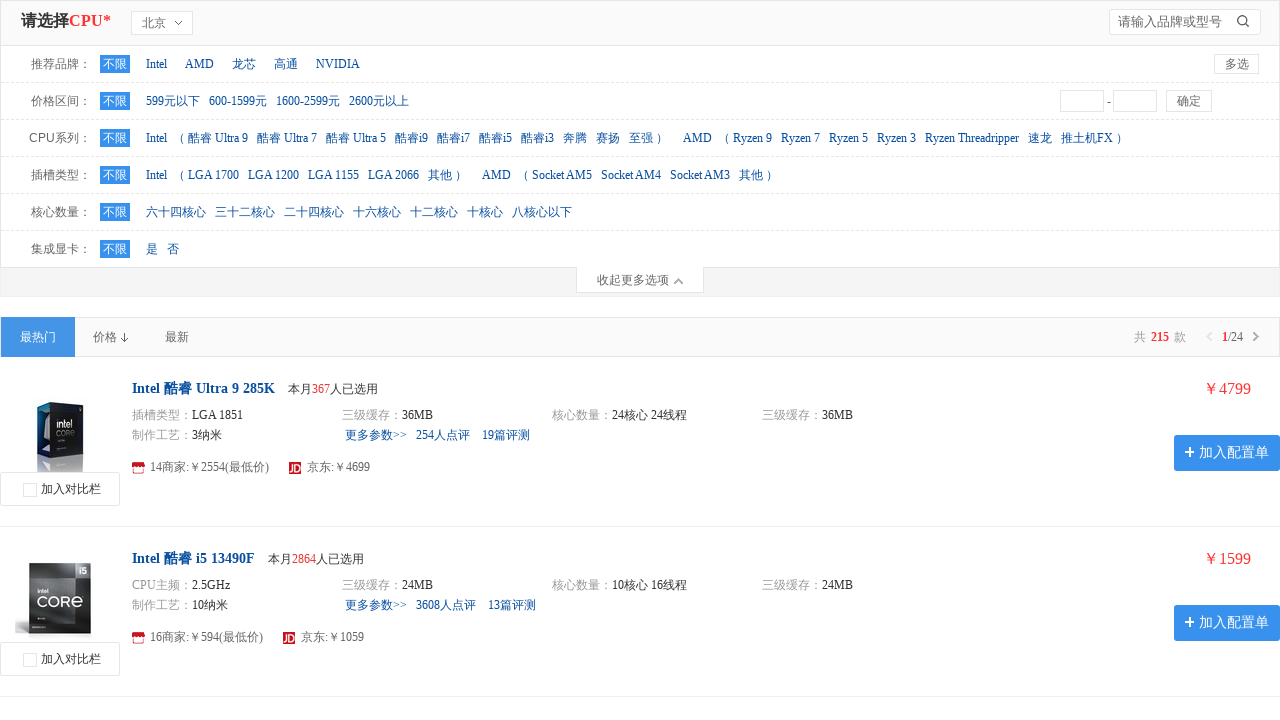

Product listing loaded - product items visible
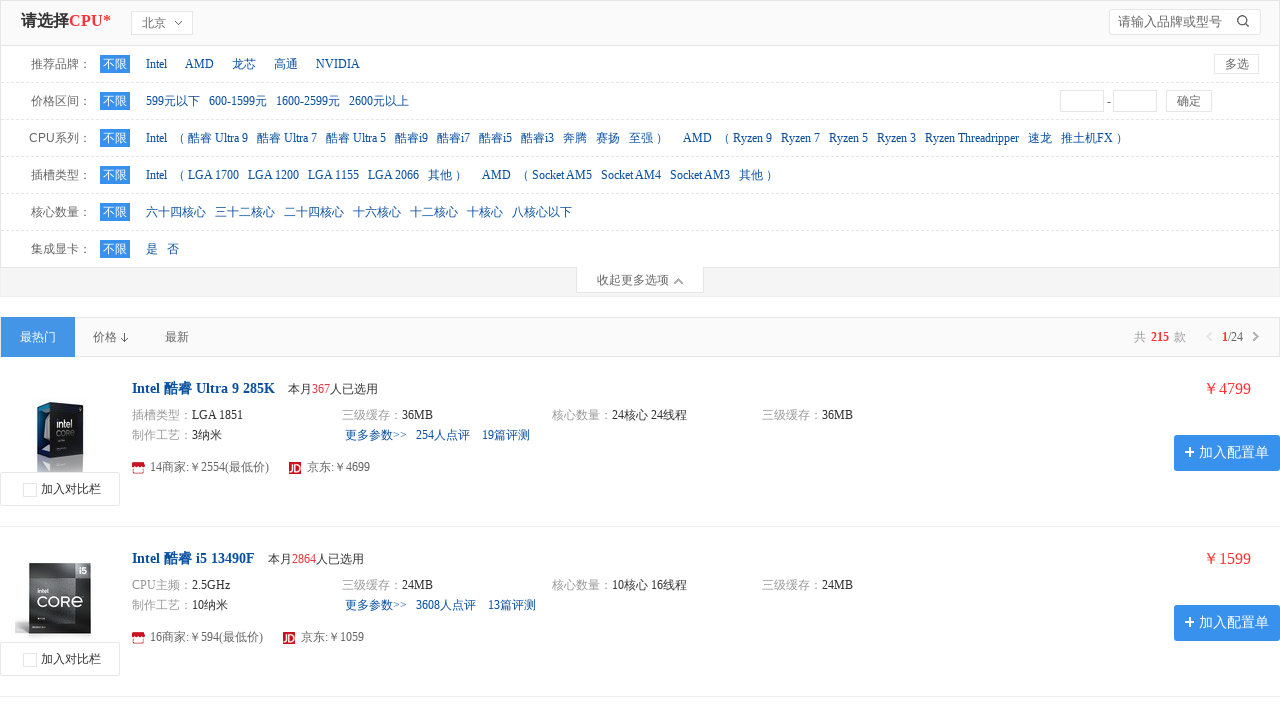

Product titles are displayed
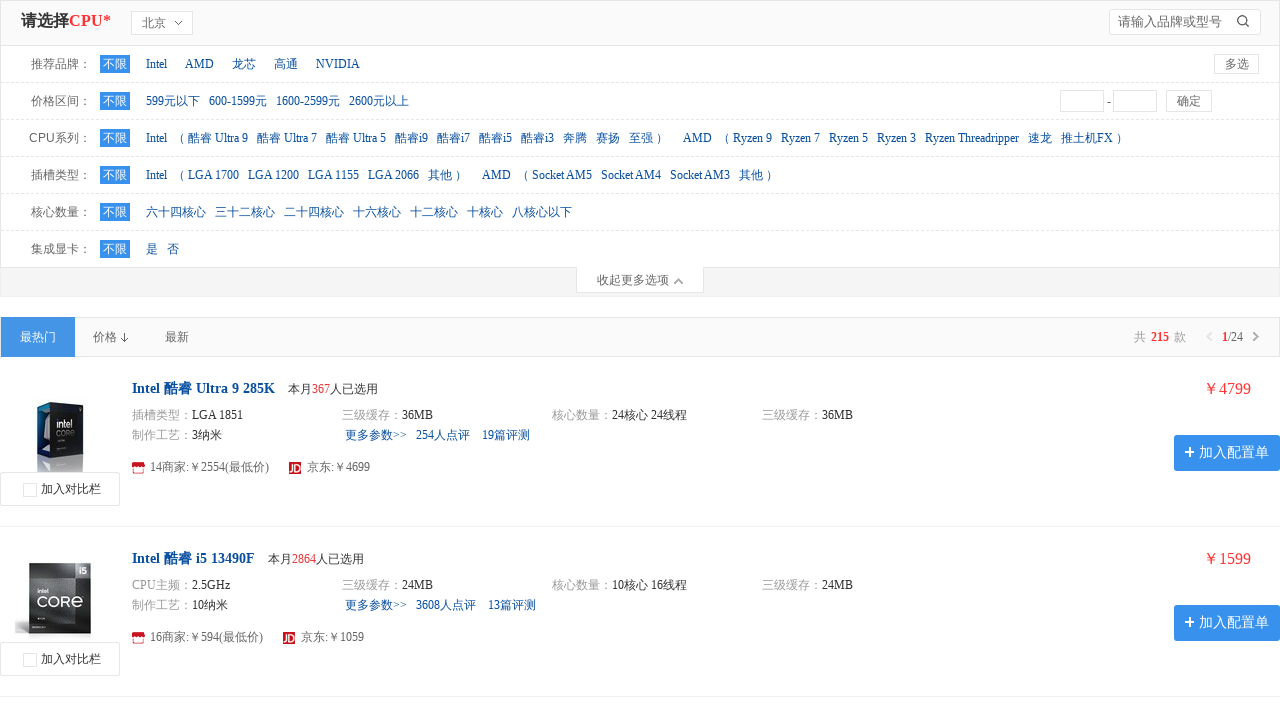

Product prices are displayed
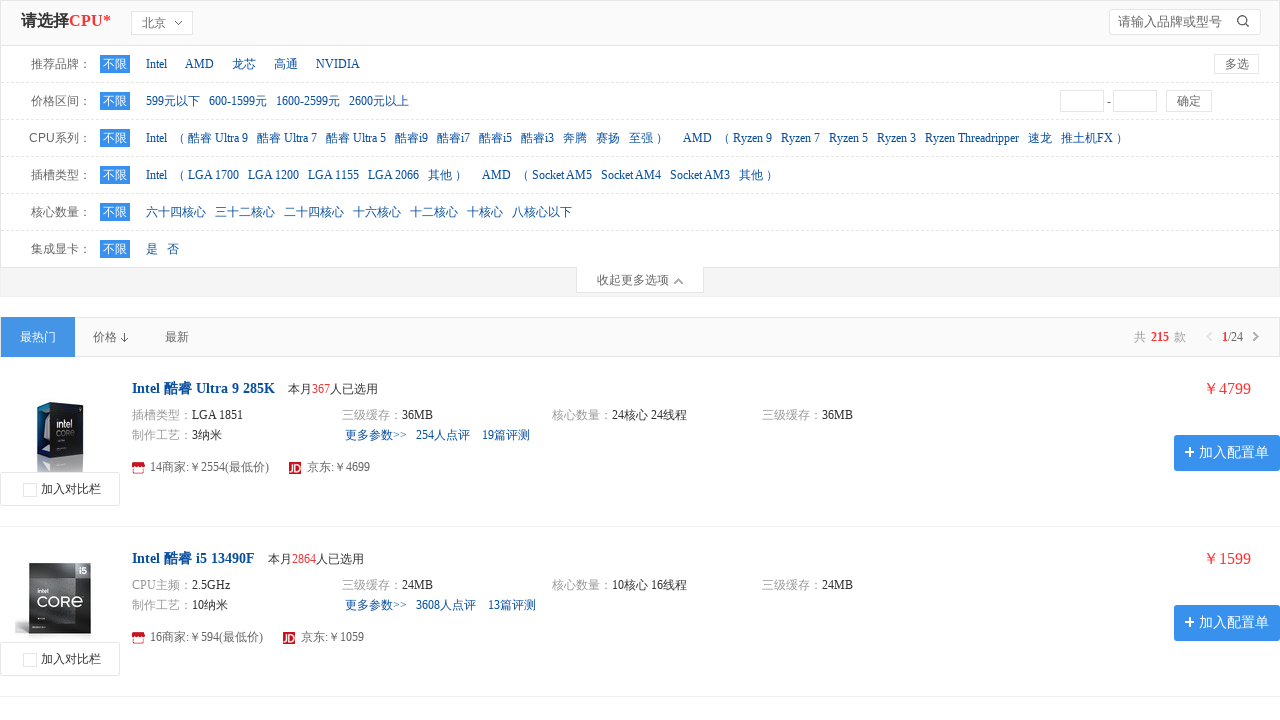

Pagination controls loaded
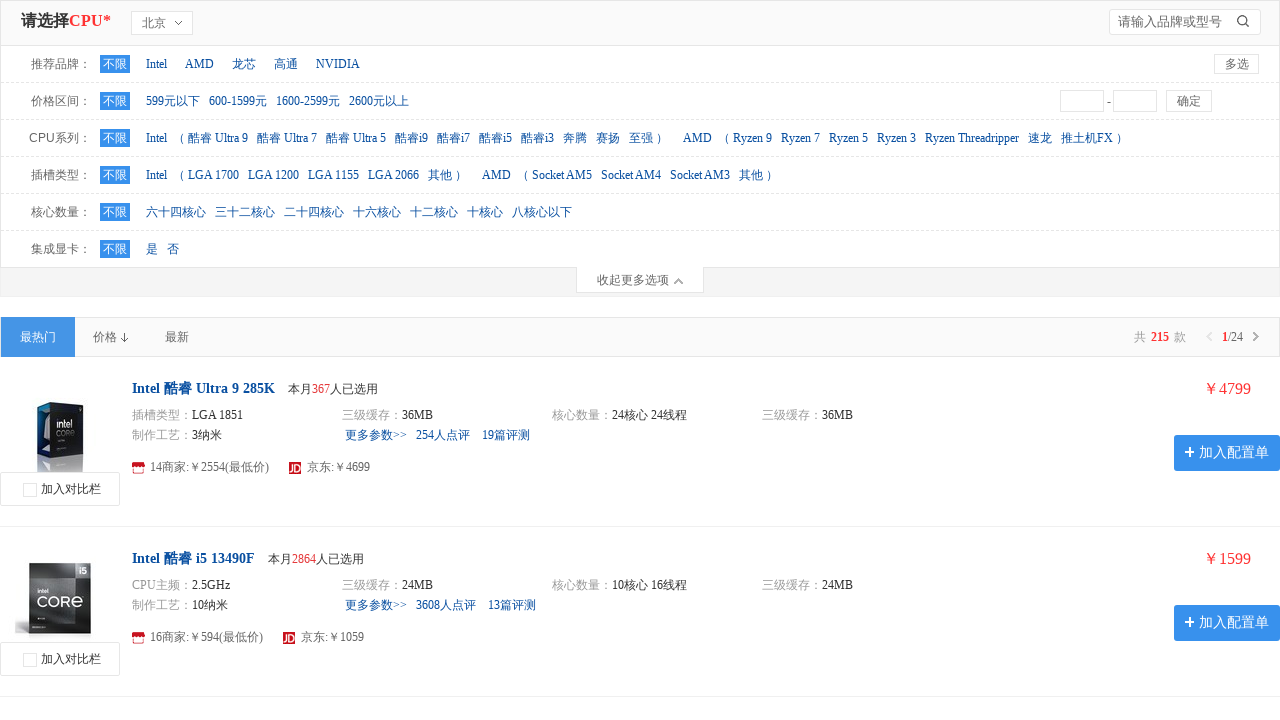

Clicked next page button to navigate to next product page at (750, 702) on .page-box .next
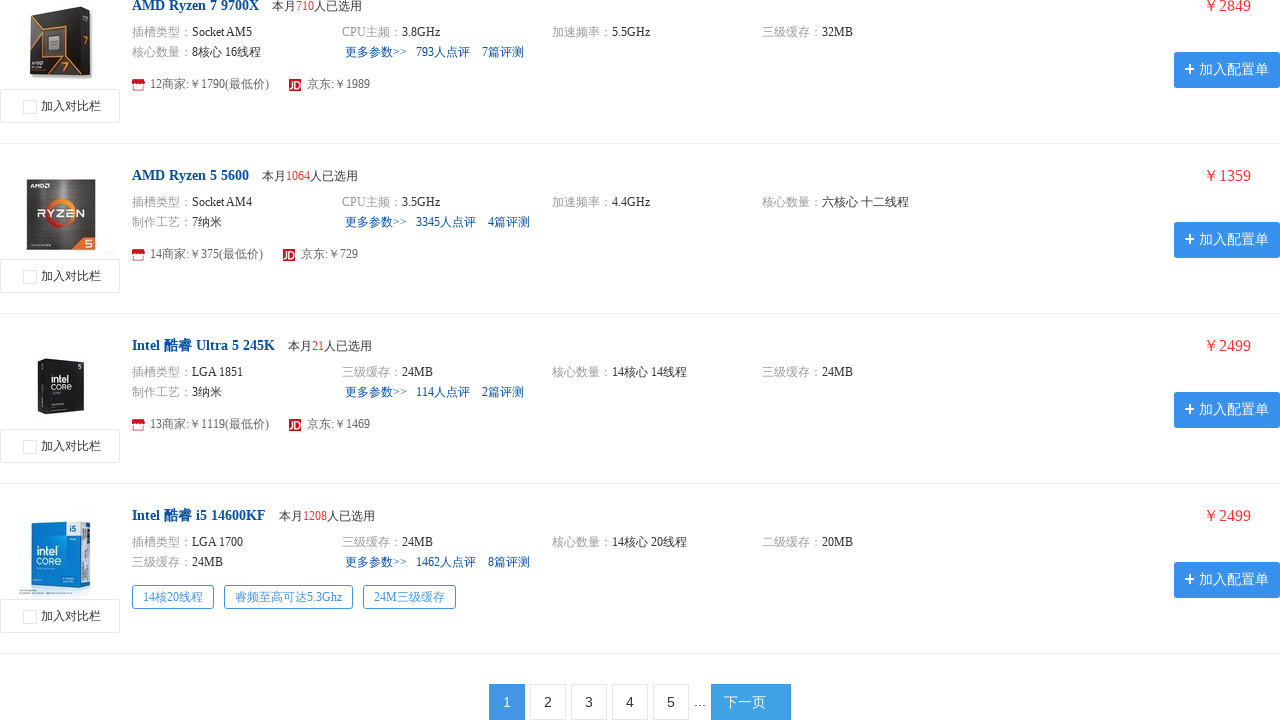

Next page products loaded successfully
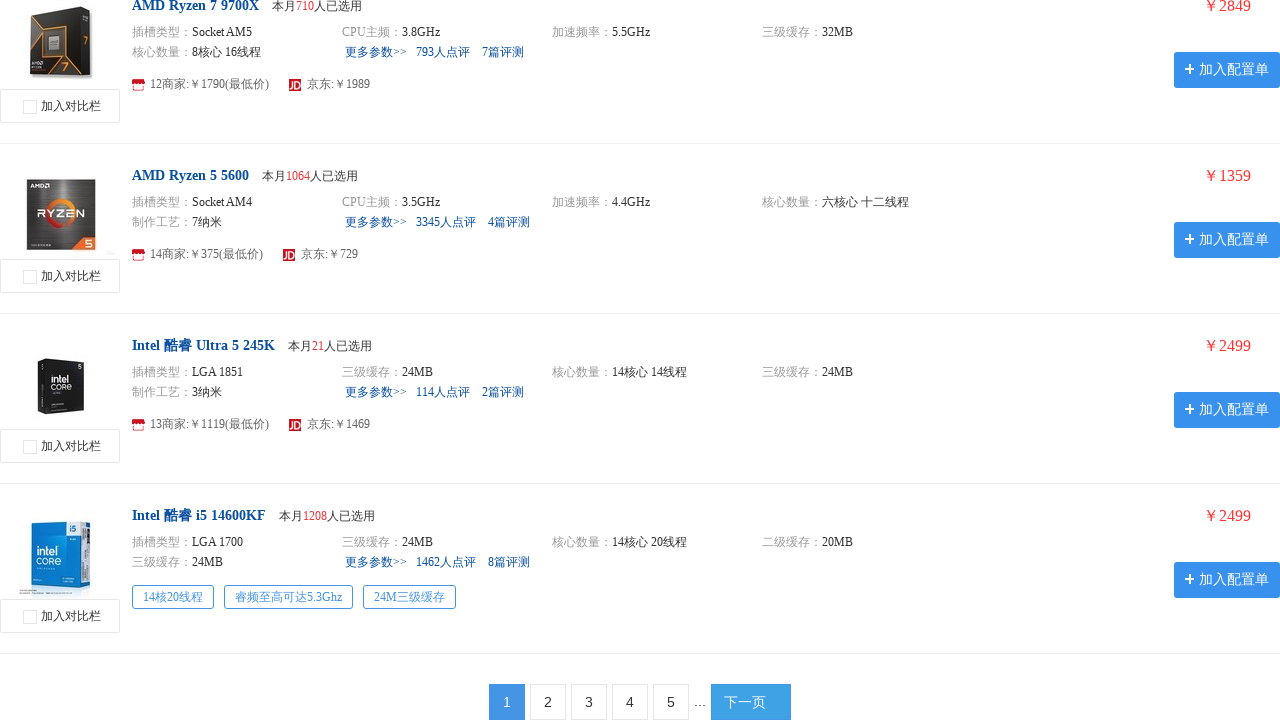

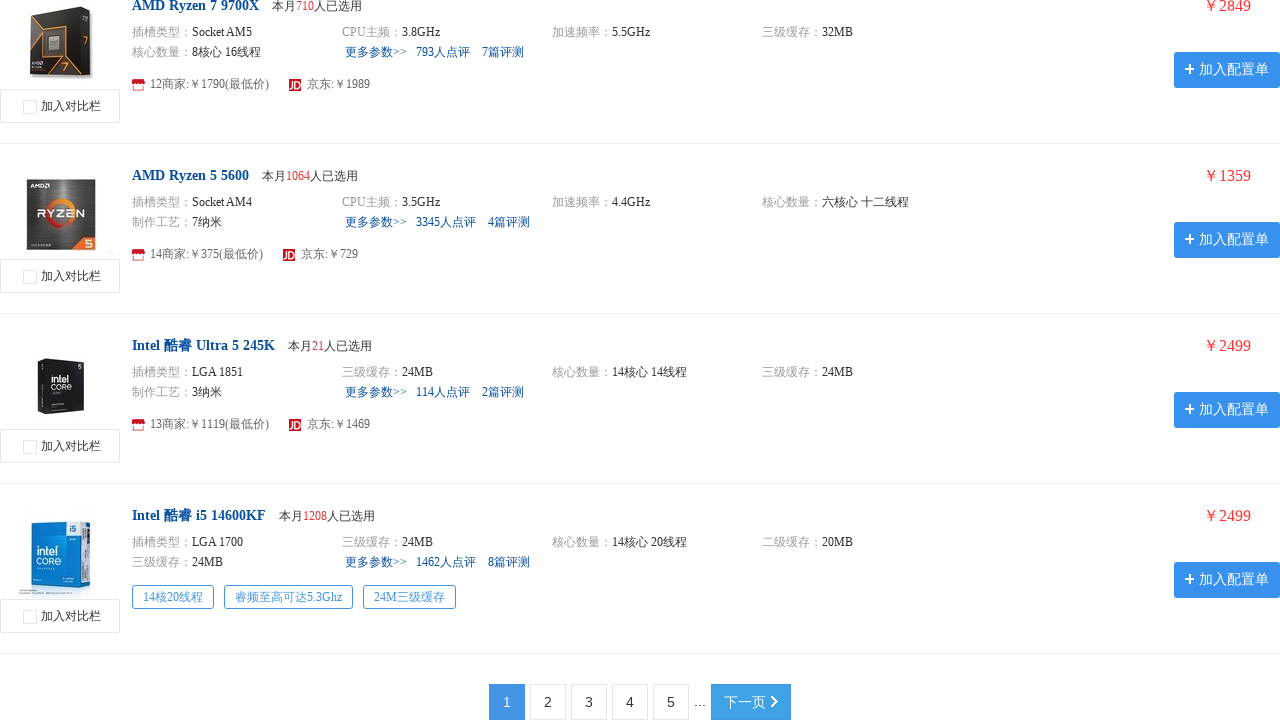